Tests file upload functionality by selecting a file and submitting the form, then verifies the success message

Starting URL: https://the-internet.herokuapp.com/upload

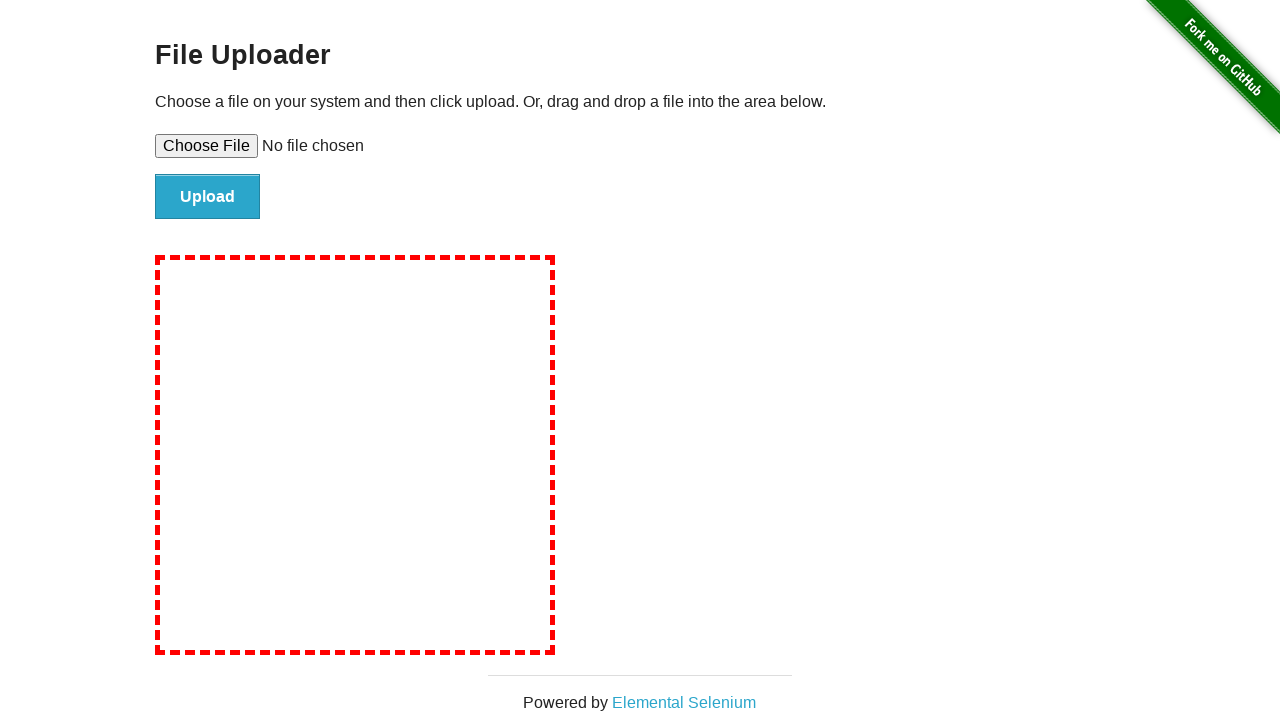

Set test.png file to upload input
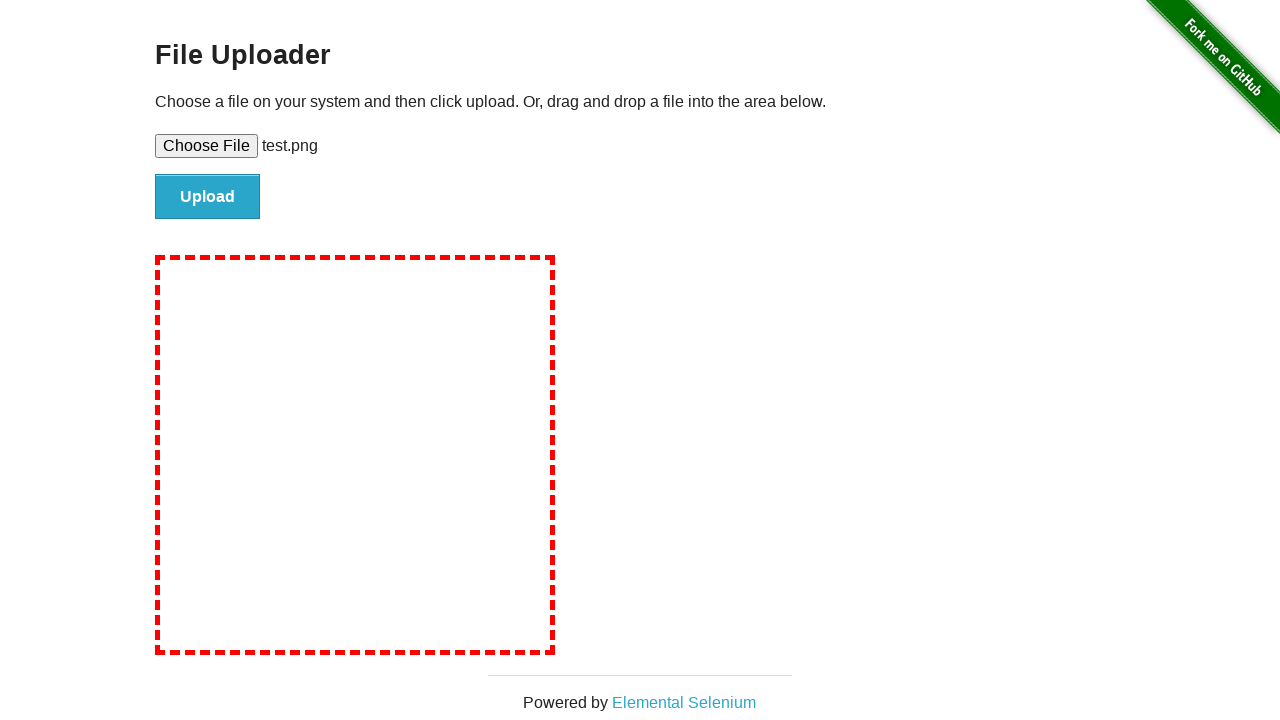

Clicked upload button to submit form at (208, 197) on #file-submit
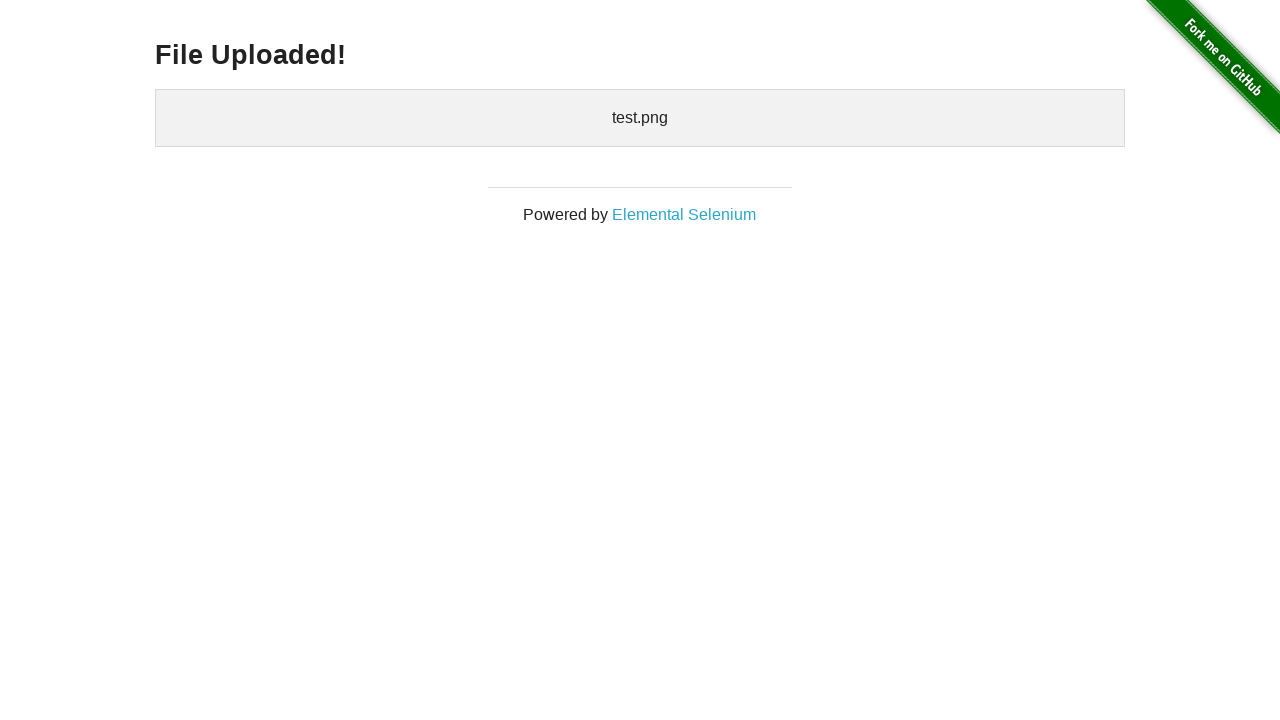

Waited for success message heading to appear
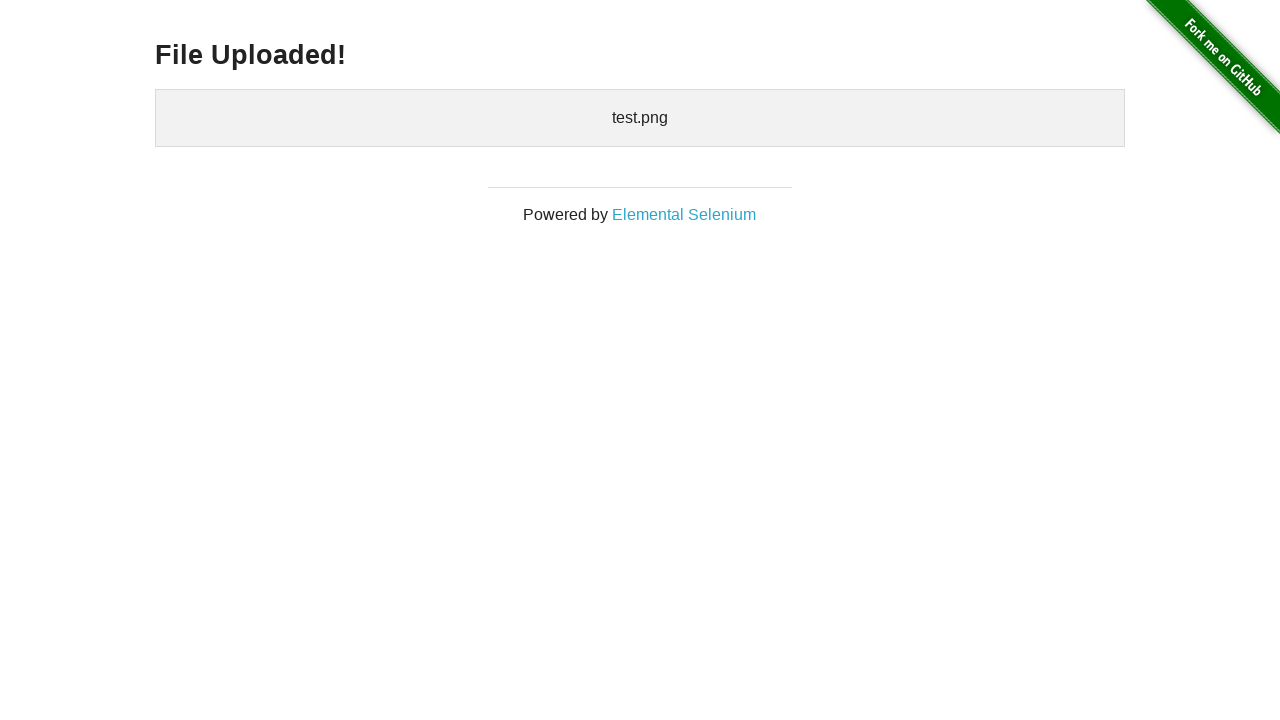

Retrieved success message text content
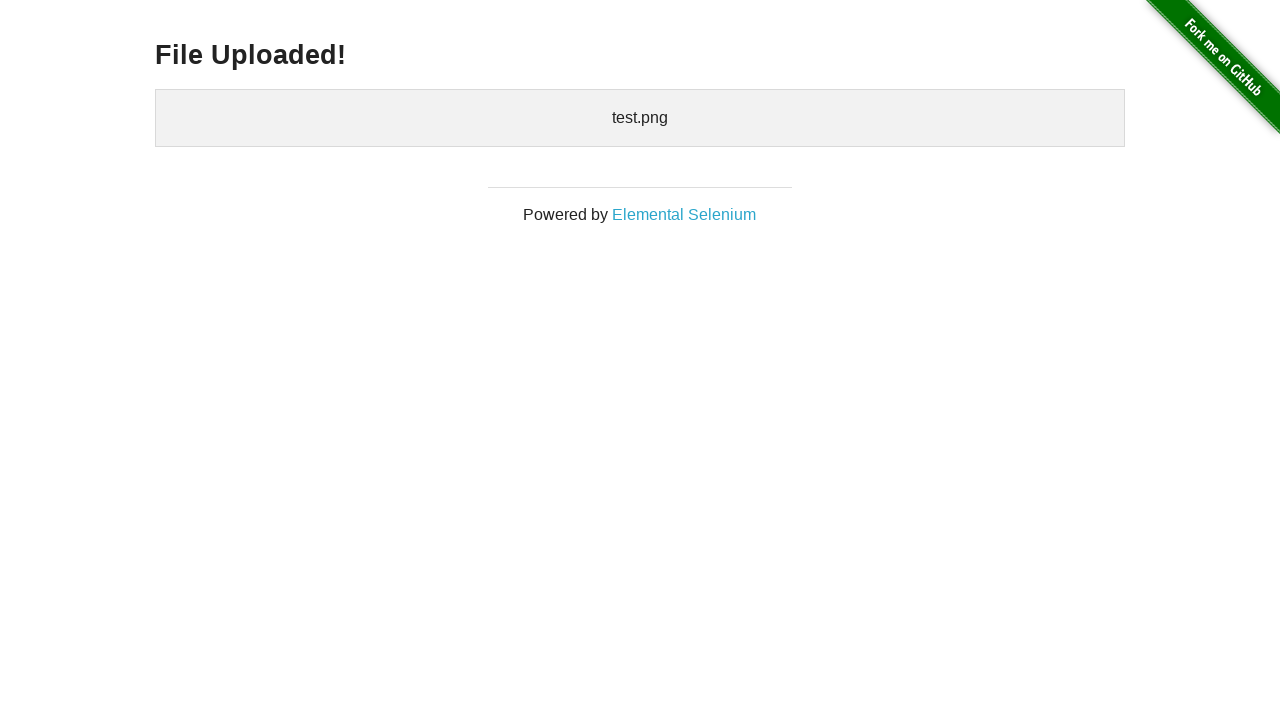

Verified success message equals 'File Uploaded!'
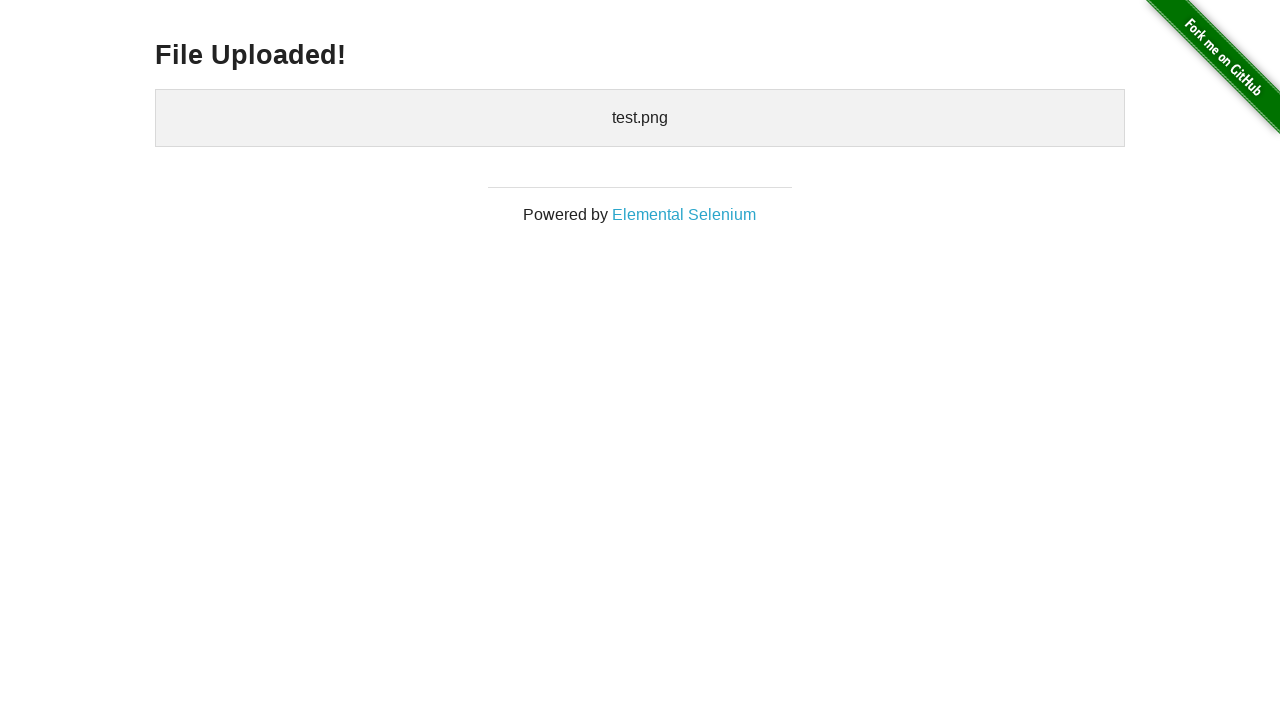

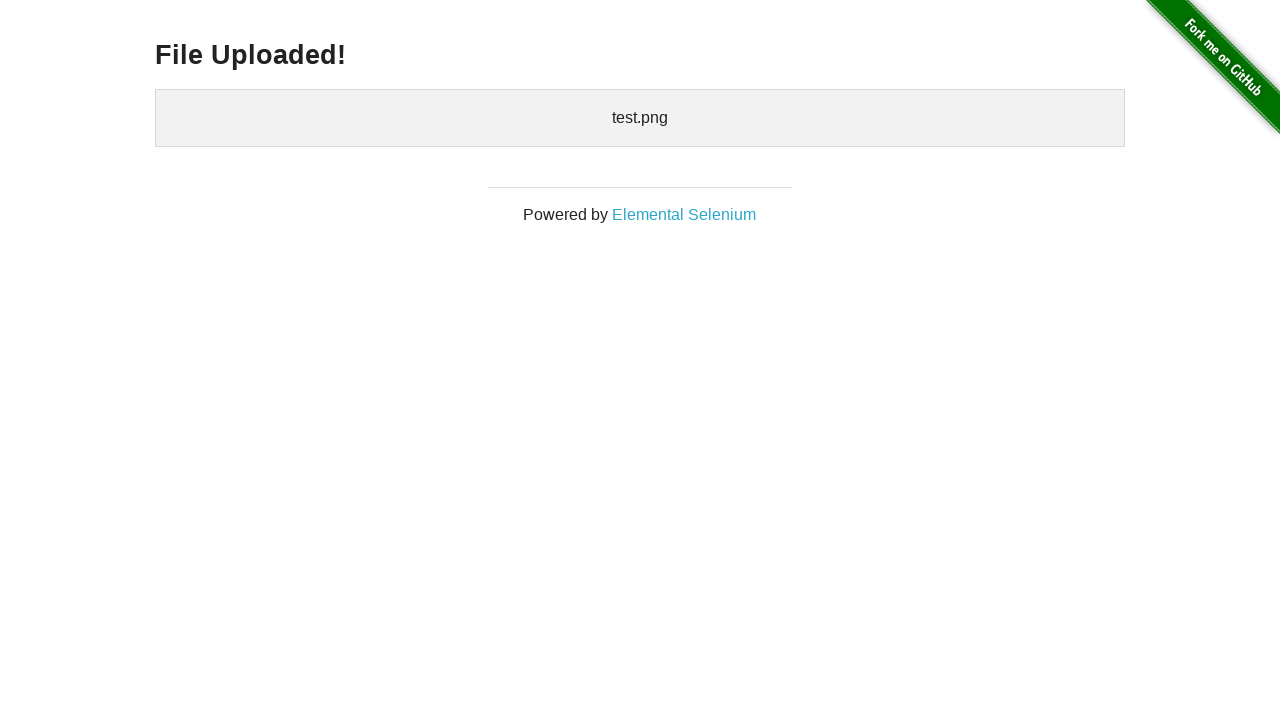